Tests pagination functionality on a product table by clicking through multiple pages and interacting with table data

Starting URL: https://testautomationpractice.blogspot.com/

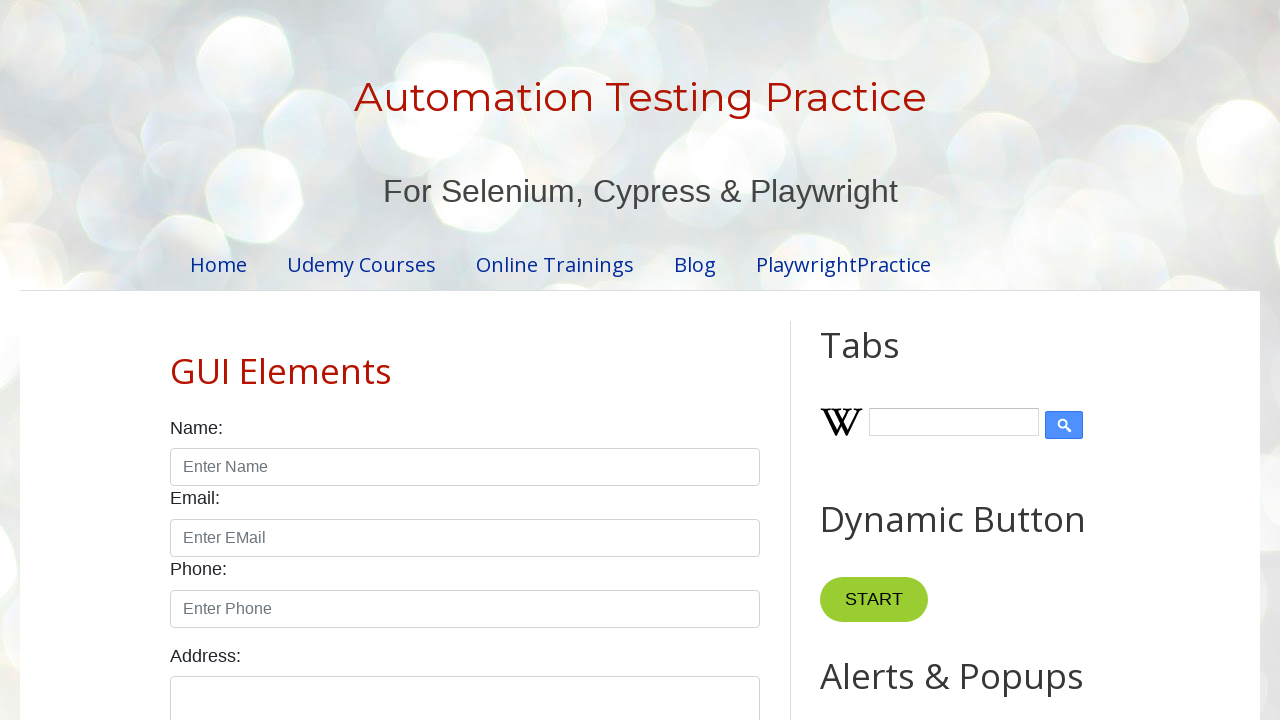

Retrieved number of rows from product table
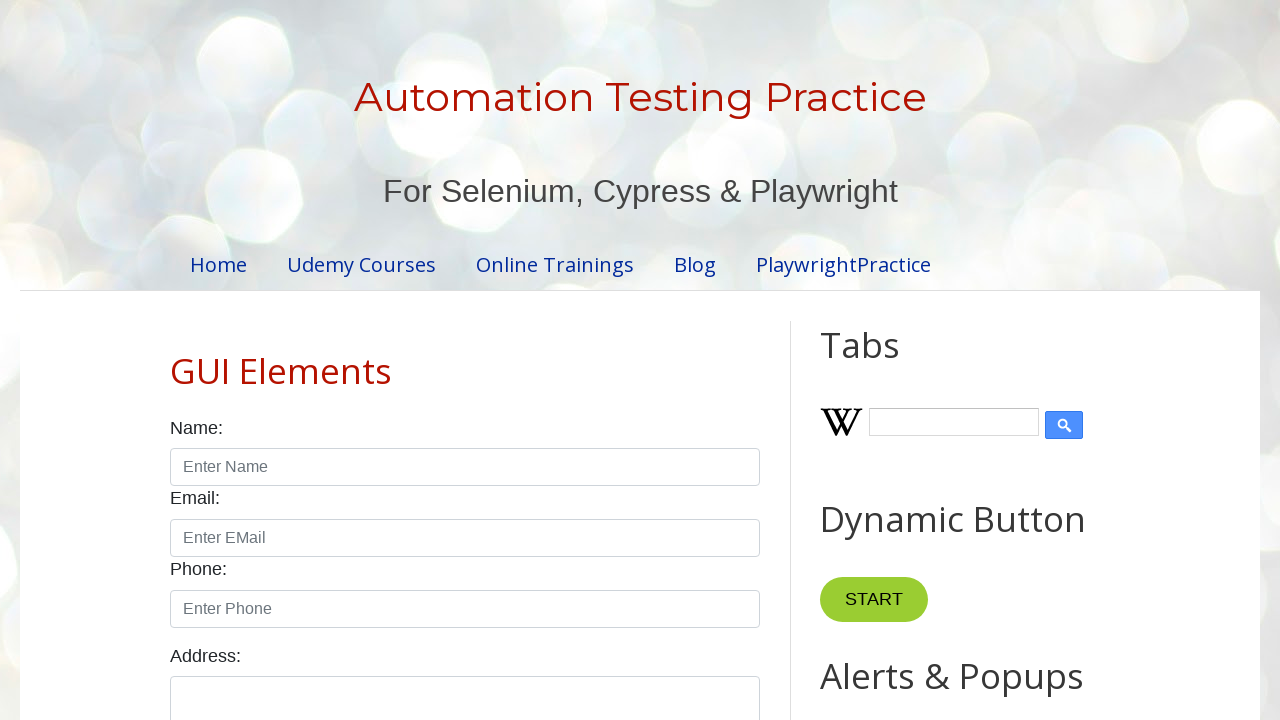

Retrieved number of columns from product table
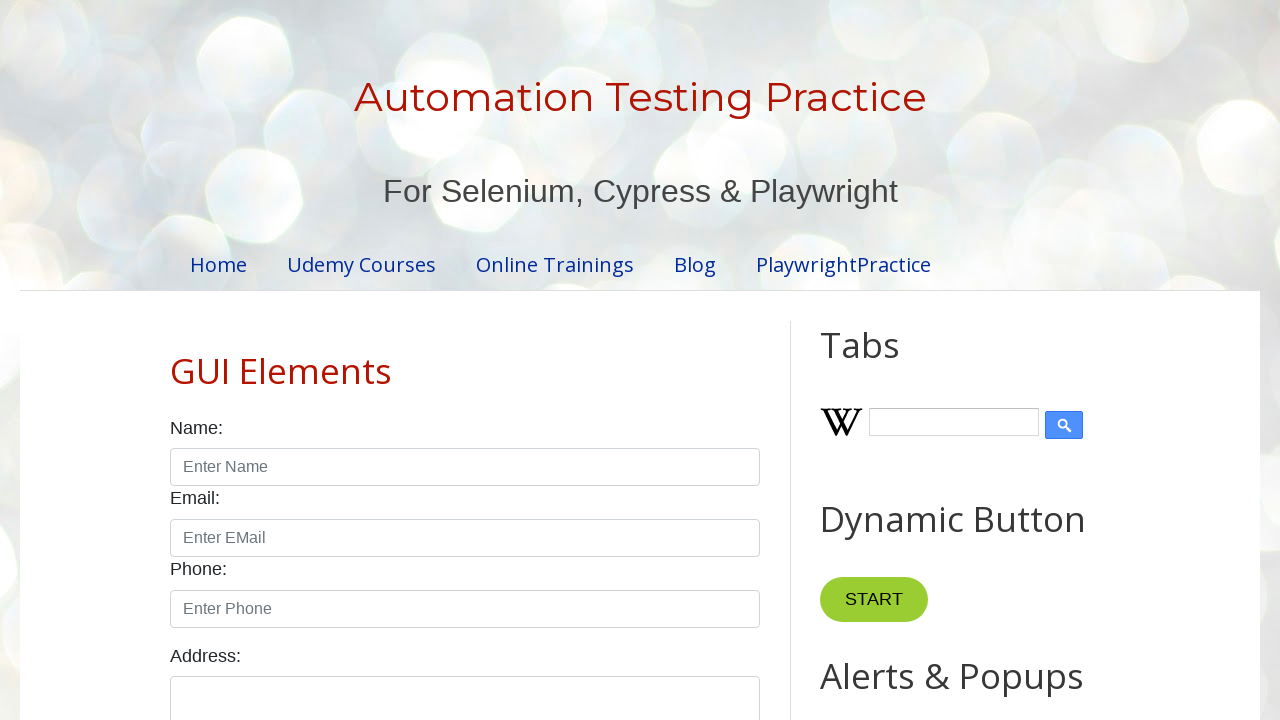

Clicked pagination page 1 at (416, 361) on //ul[@class='pagination']/li[1]
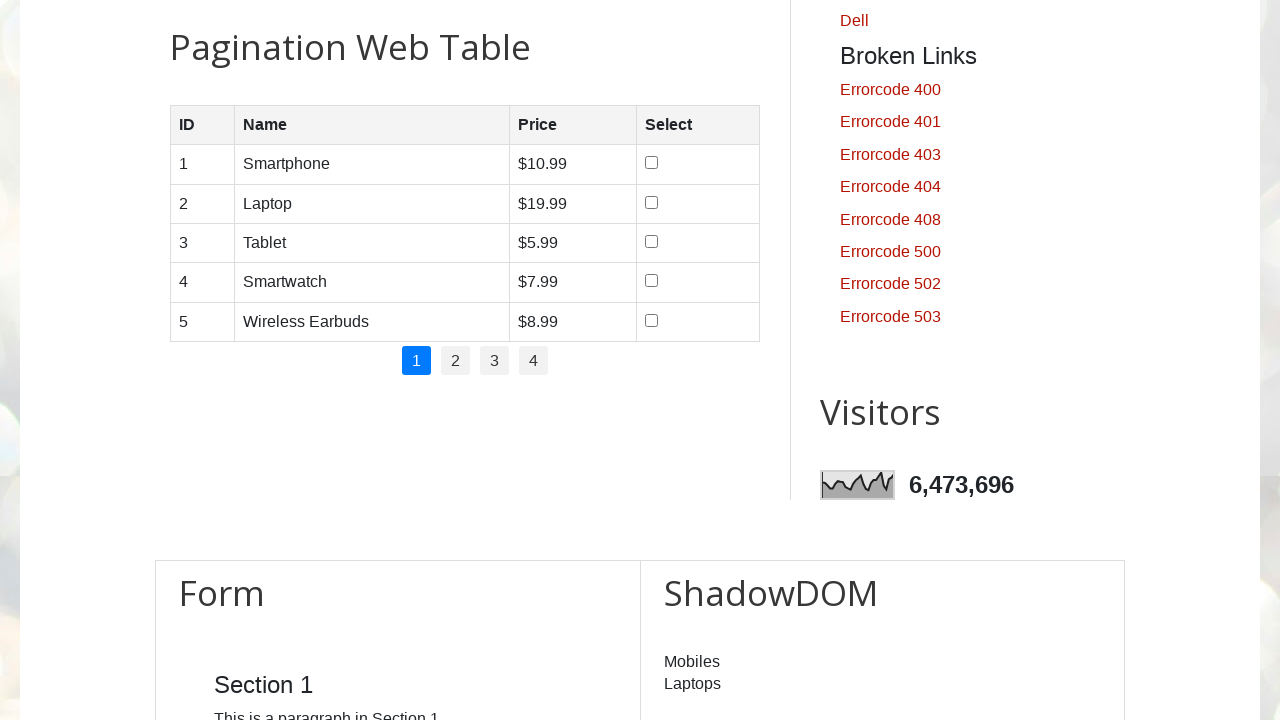

Waited for table to update on page 1
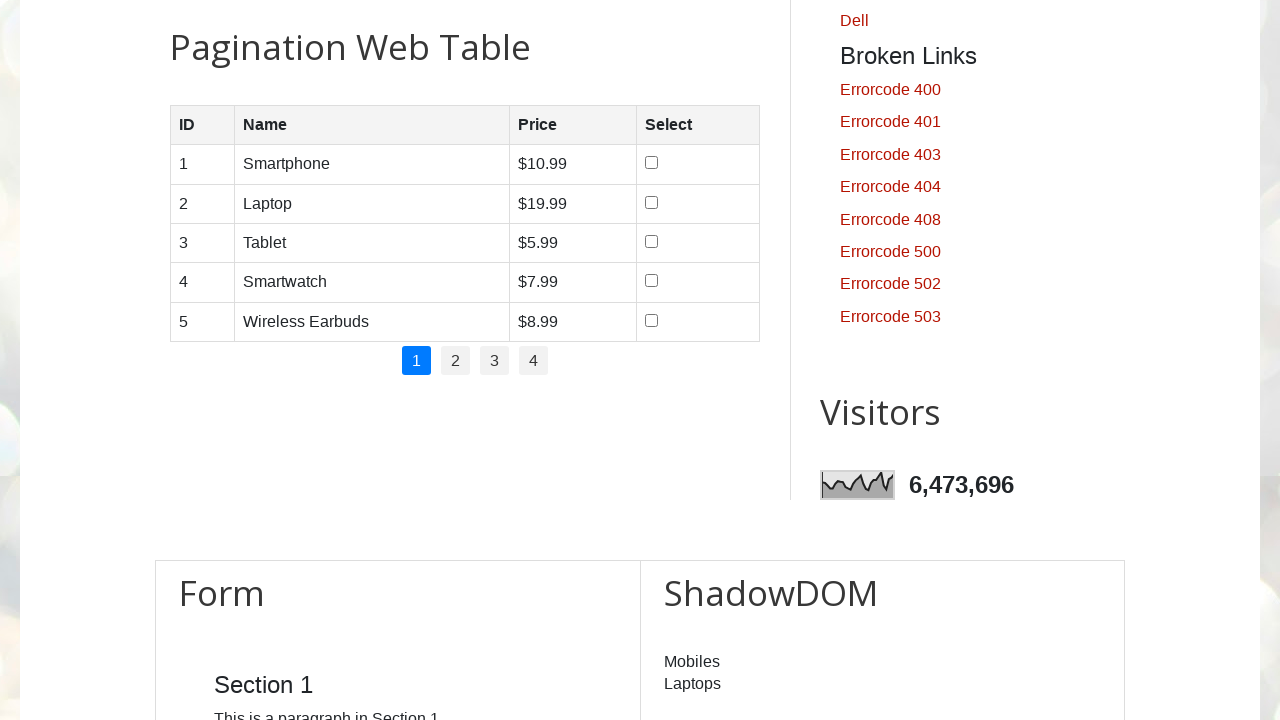

Retrieved price '$10.99' from table row 1 on page 1
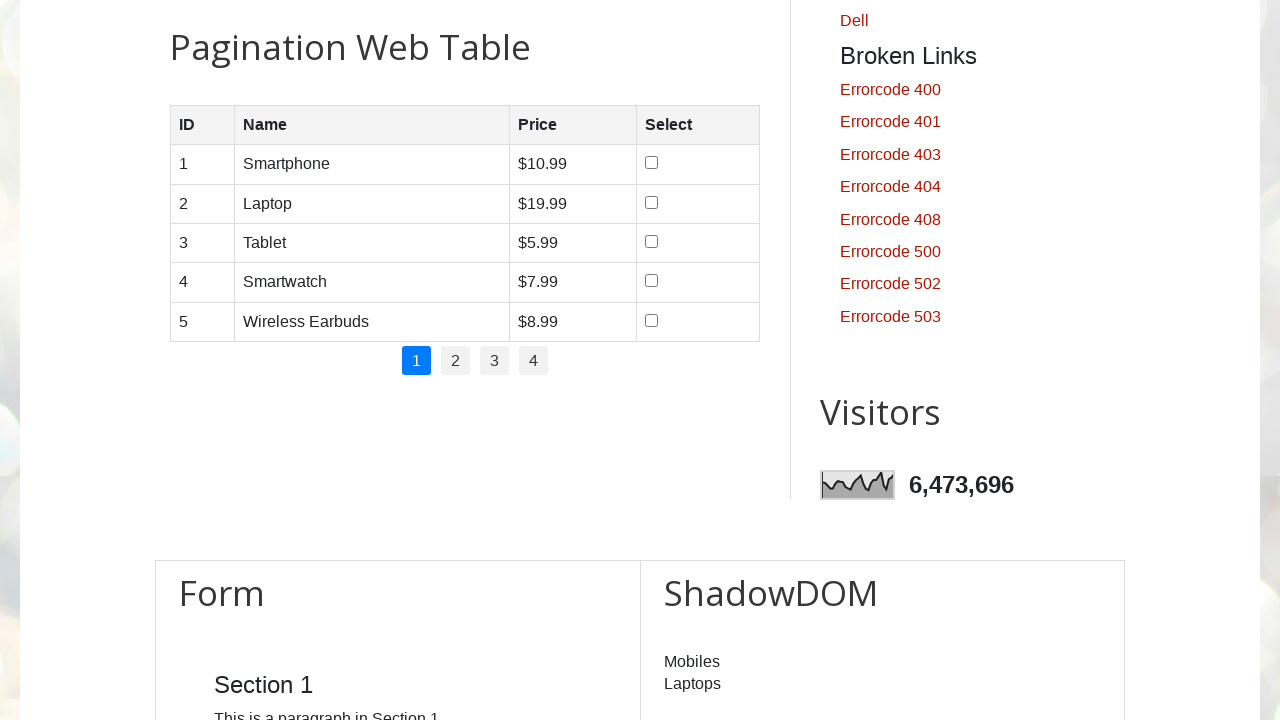

Retrieved price '$10.99' from table row 1 on page 1
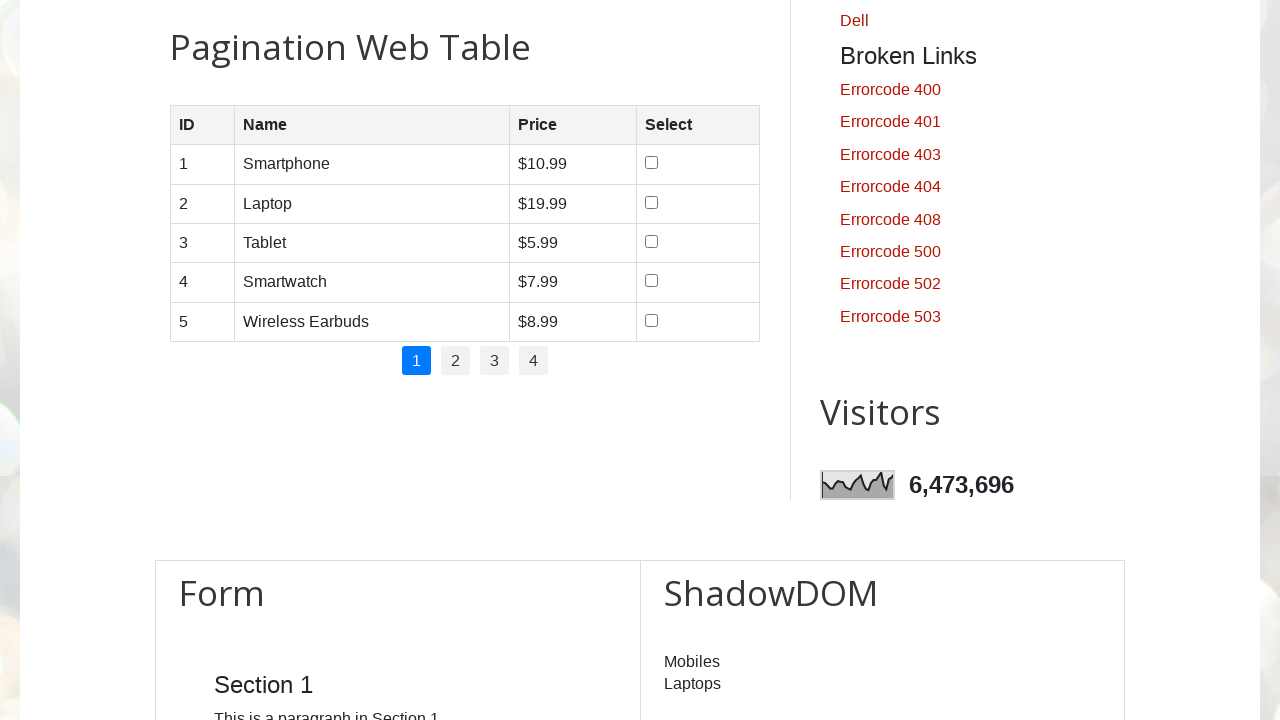

Retrieved price '$10.99' from table row 1 on page 1
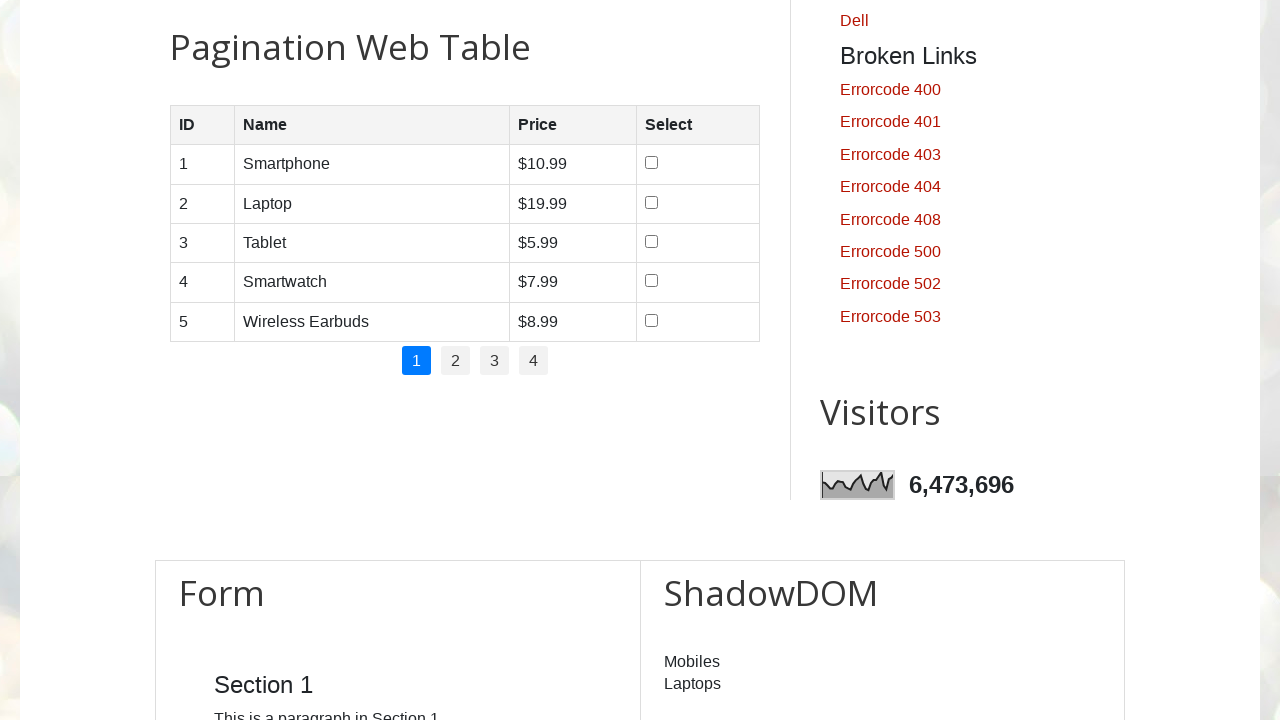

Retrieved price '$10.99' from table row 1 on page 1
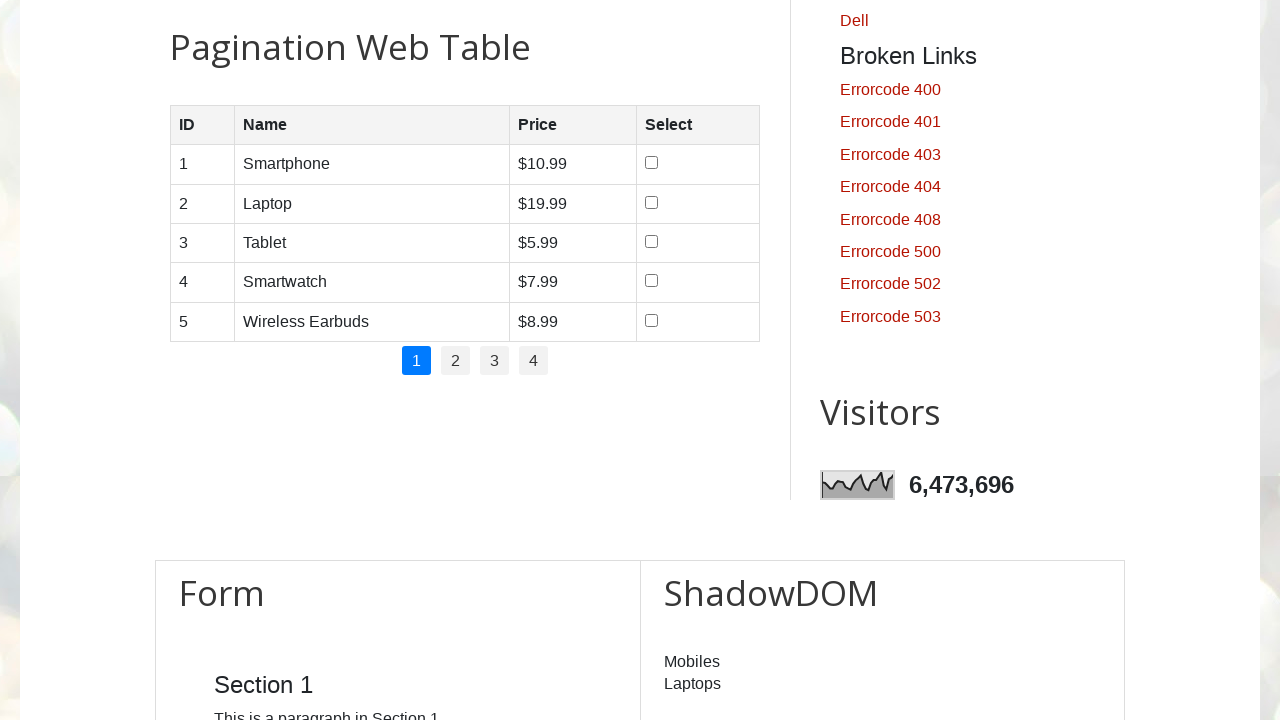

Retrieved price '$10.99' from table row 1 on page 1
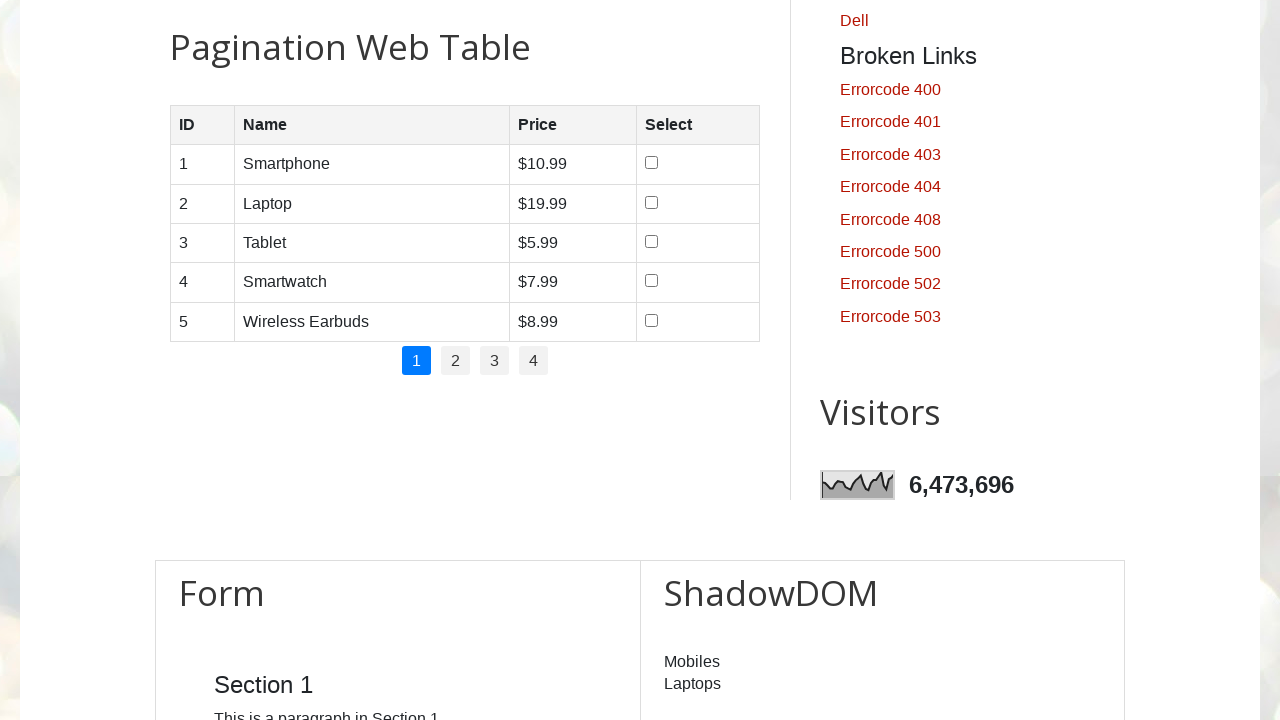

Clicked pagination page 2 at (456, 361) on //ul[@class='pagination']/li[2]
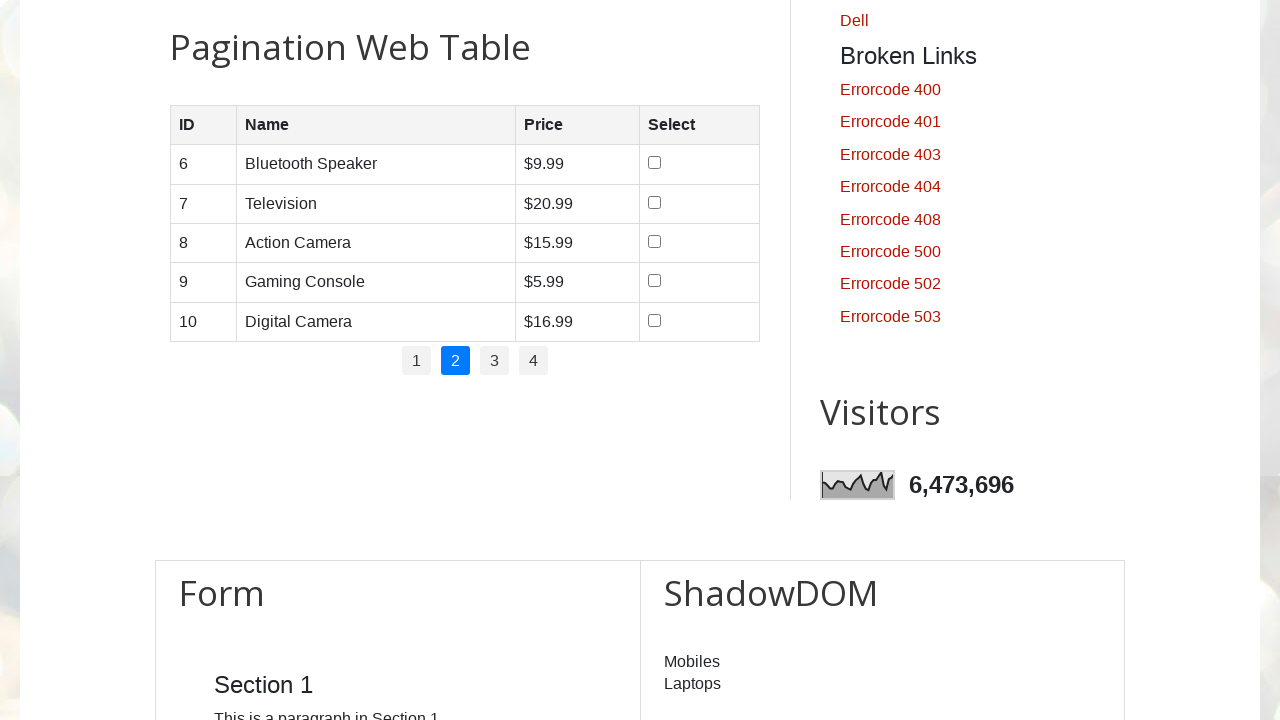

Waited for table to update on page 2
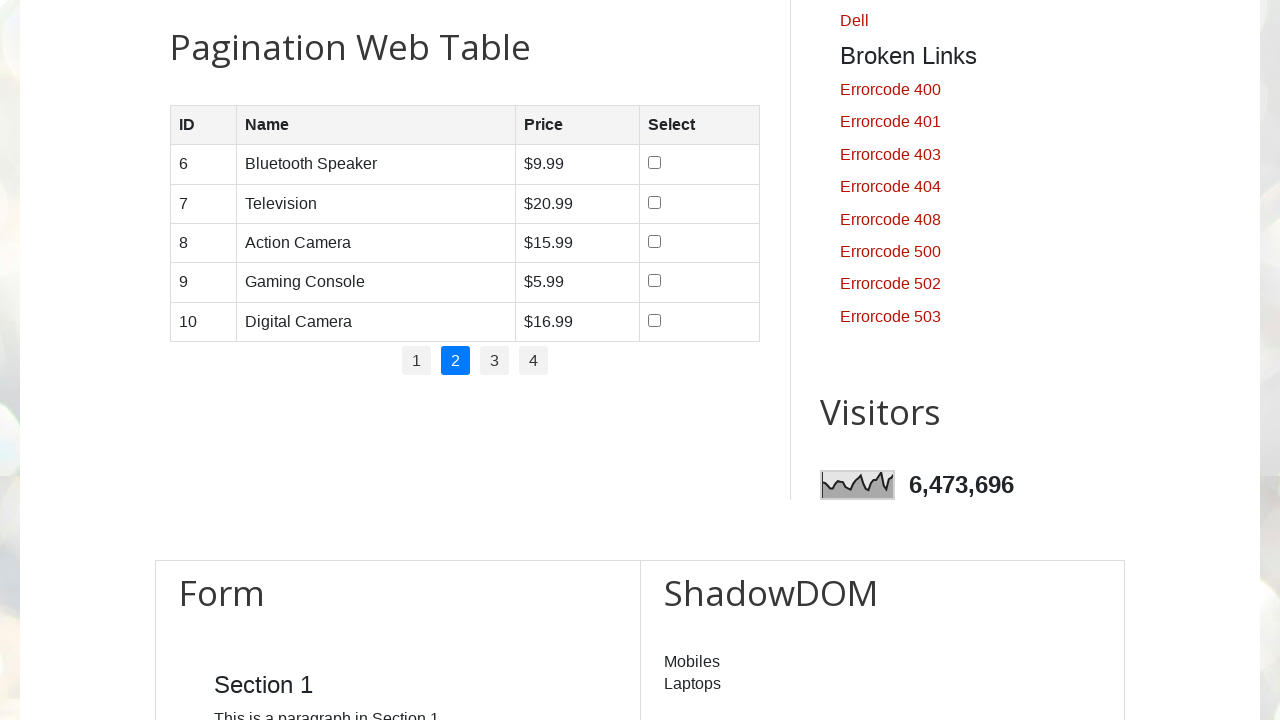

Retrieved price '$9.99' from table row 1 on page 2
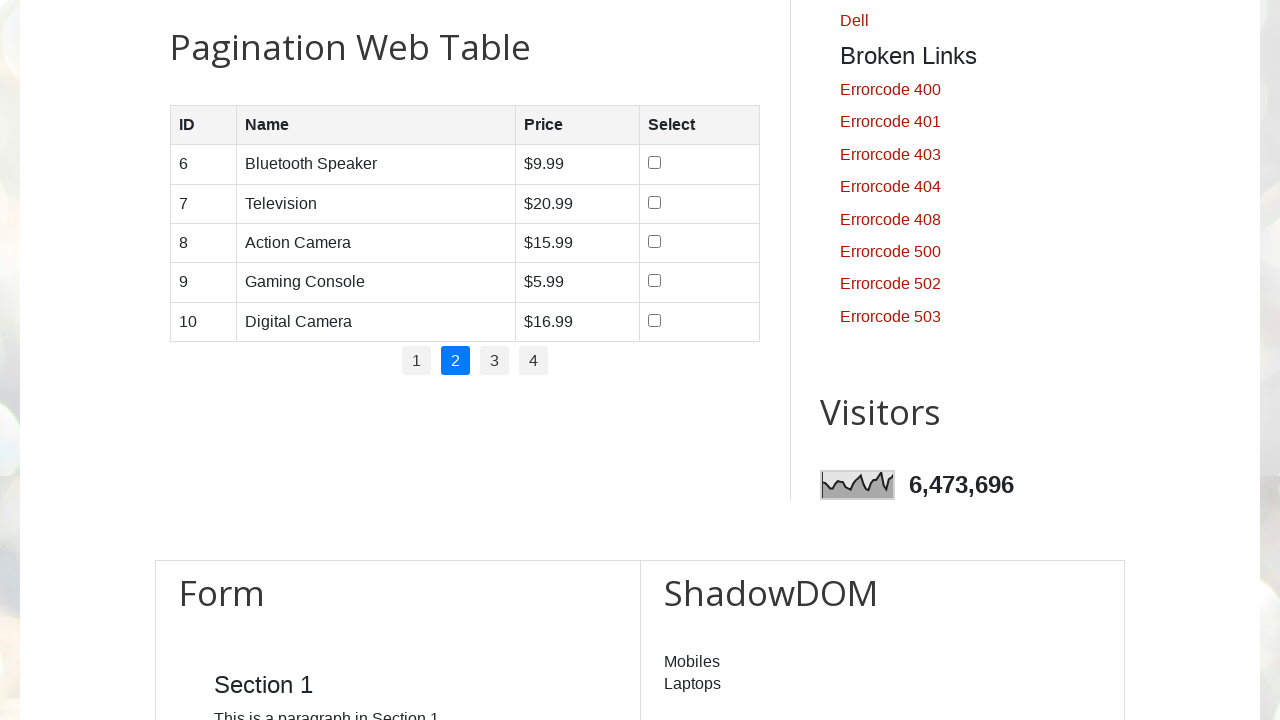

Retrieved price '$9.99' from table row 1 on page 2
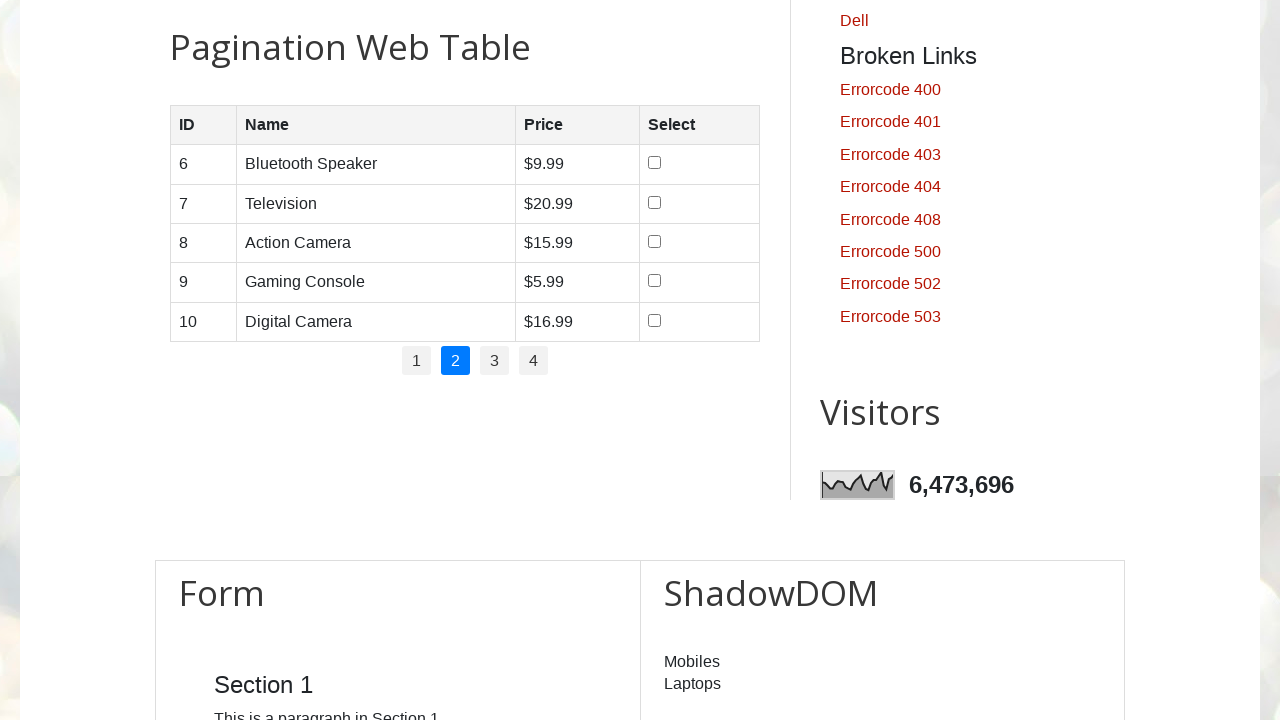

Retrieved price '$9.99' from table row 1 on page 2
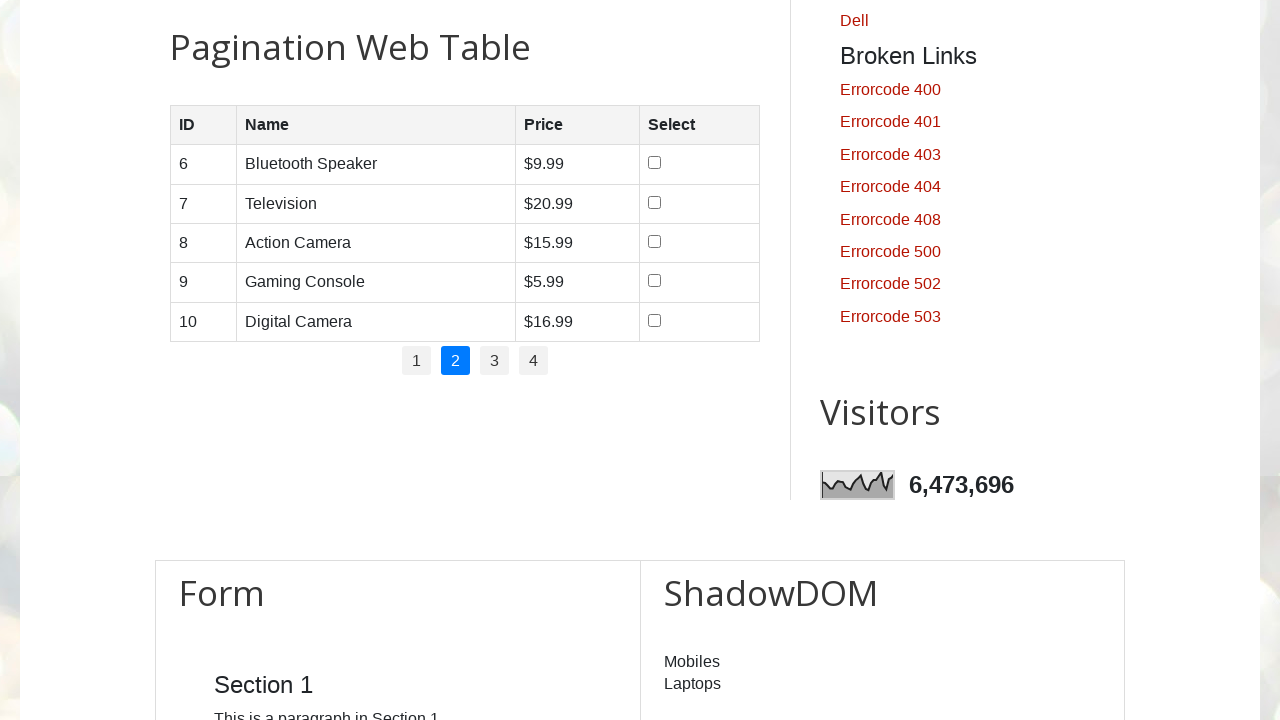

Retrieved price '$9.99' from table row 1 on page 2
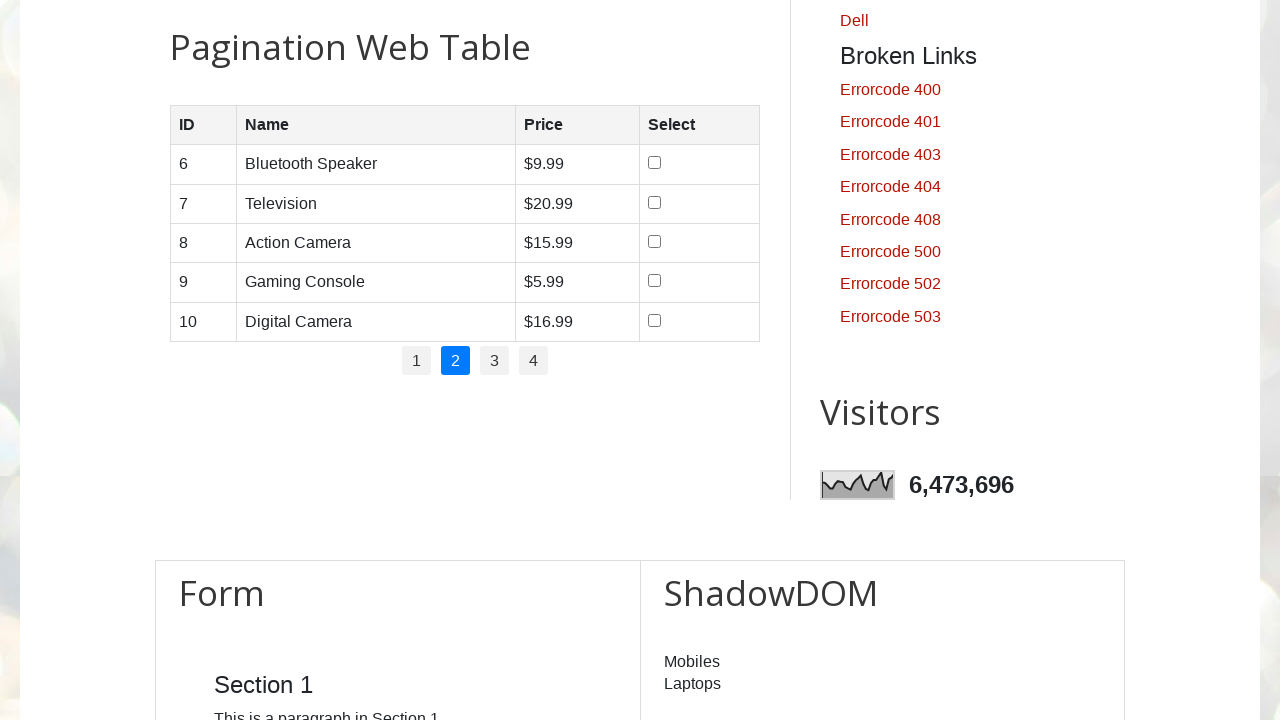

Retrieved price '$9.99' from table row 1 on page 2
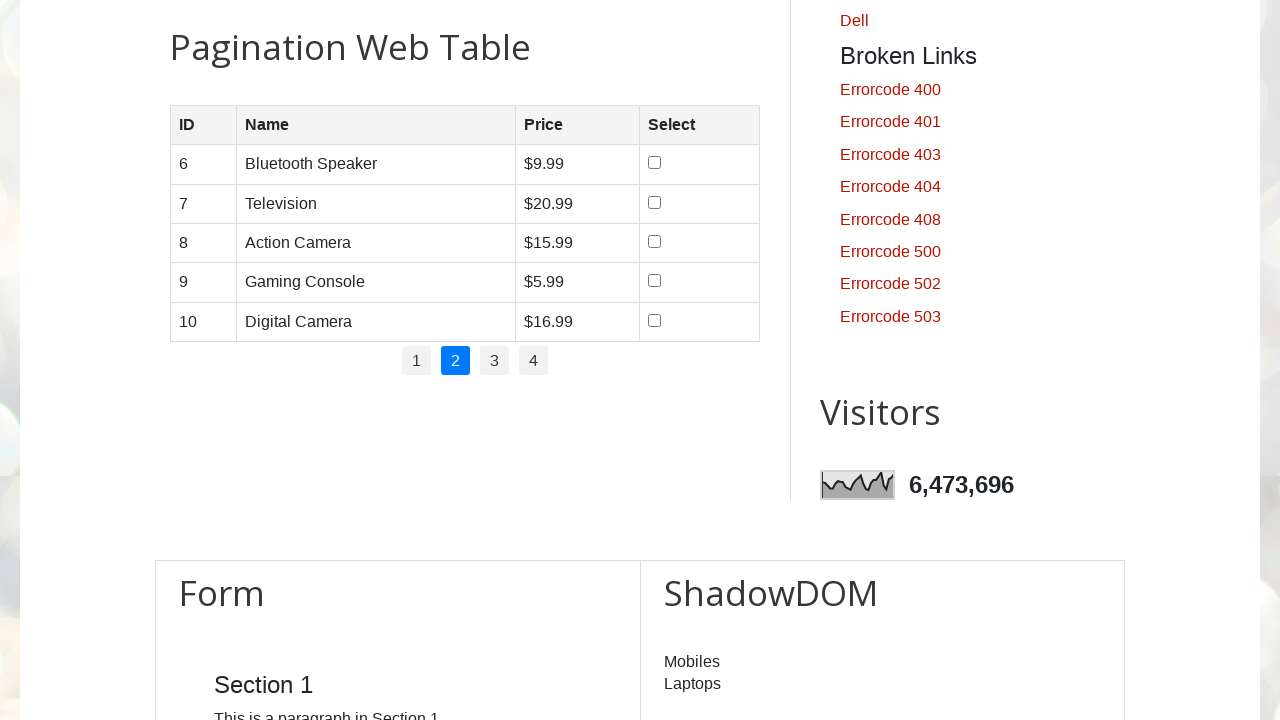

Clicked pagination page 3 at (494, 361) on //ul[@class='pagination']/li[3]
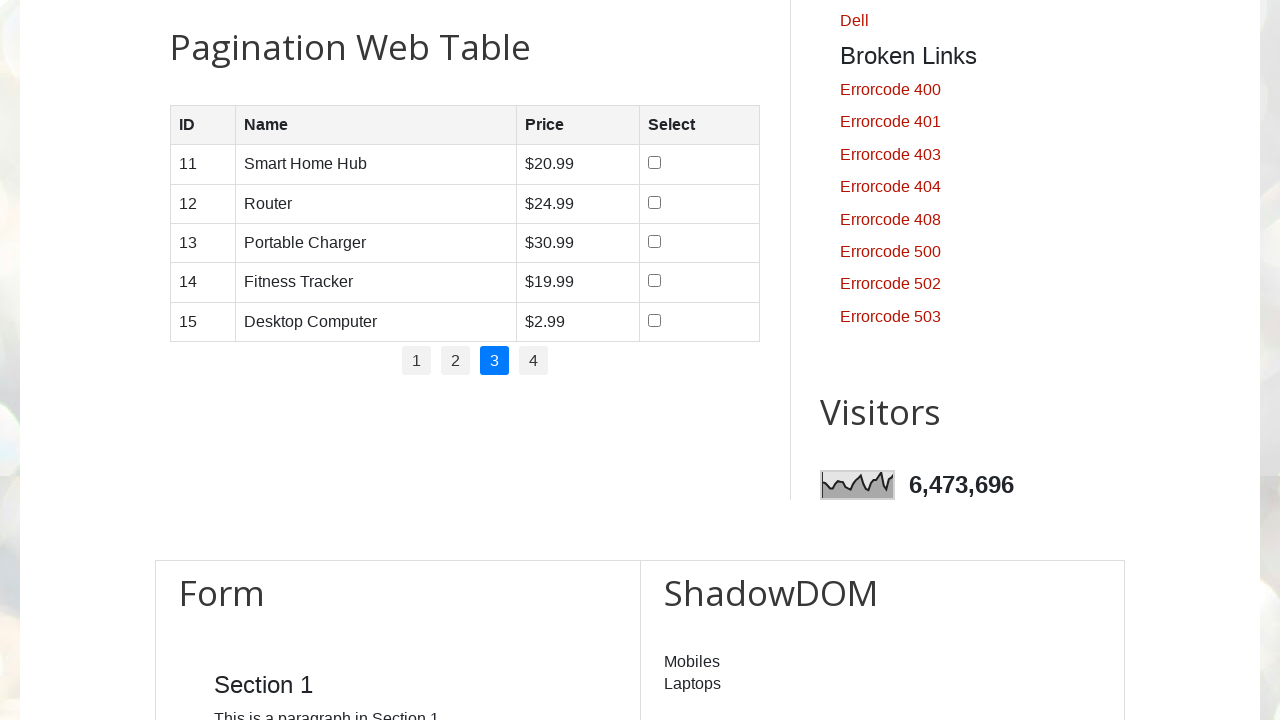

Waited for table to update on page 3
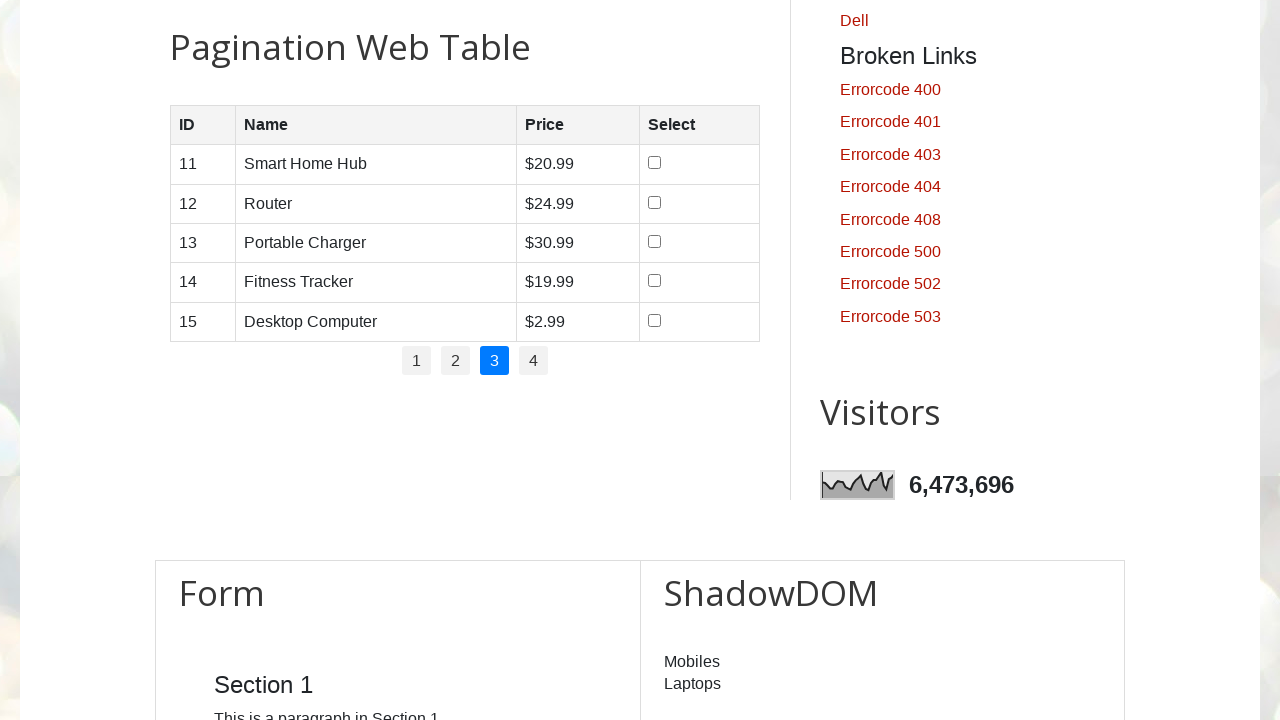

Retrieved price '$20.99' from table row 1 on page 3
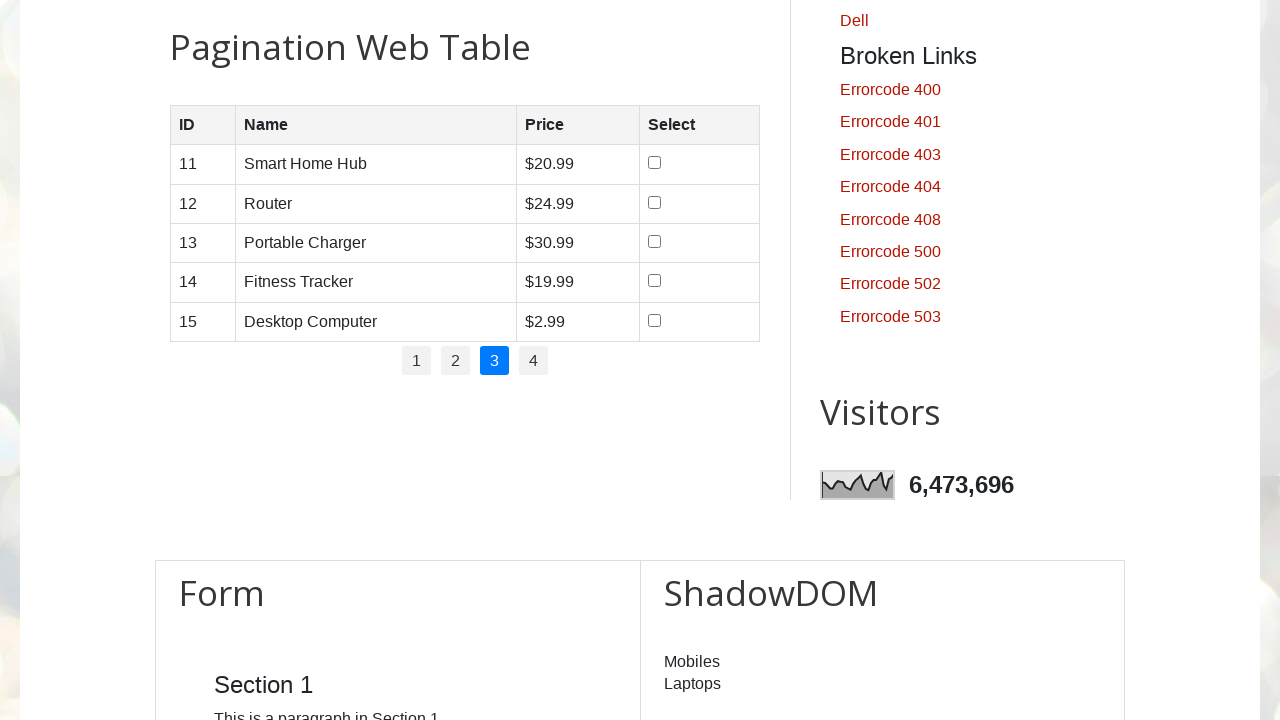

Retrieved price '$20.99' from table row 1 on page 3
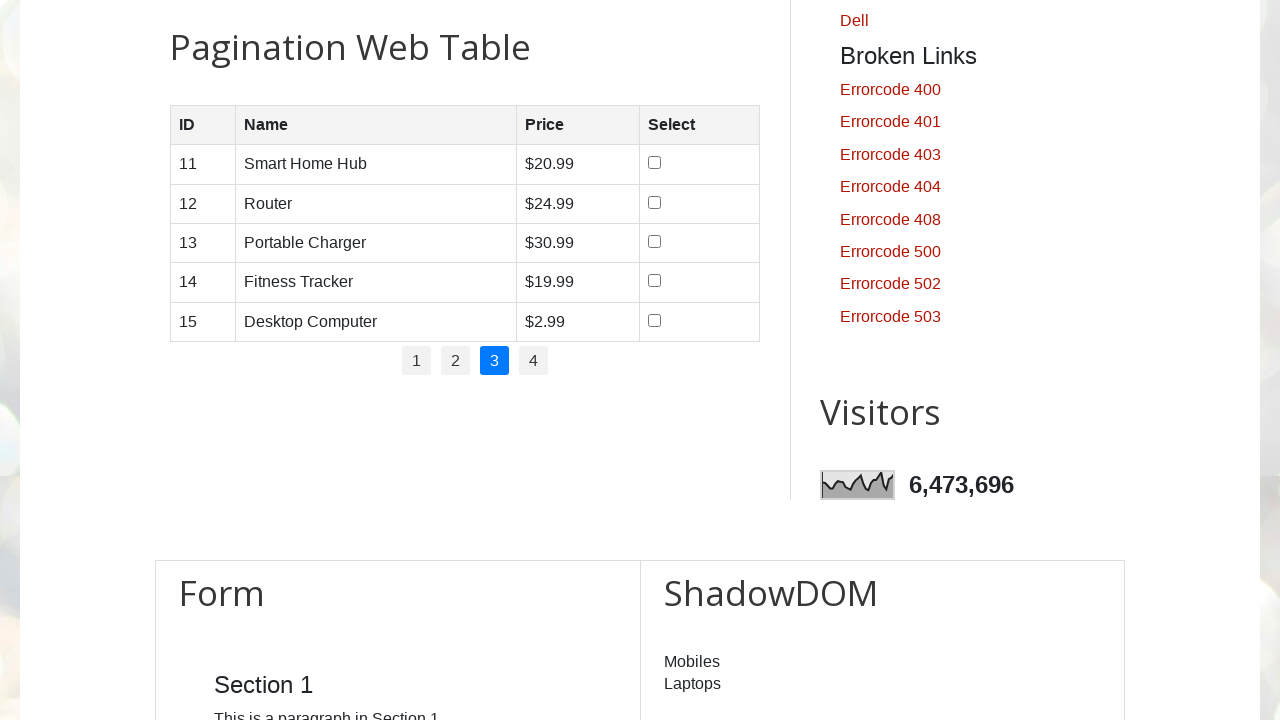

Retrieved price '$20.99' from table row 1 on page 3
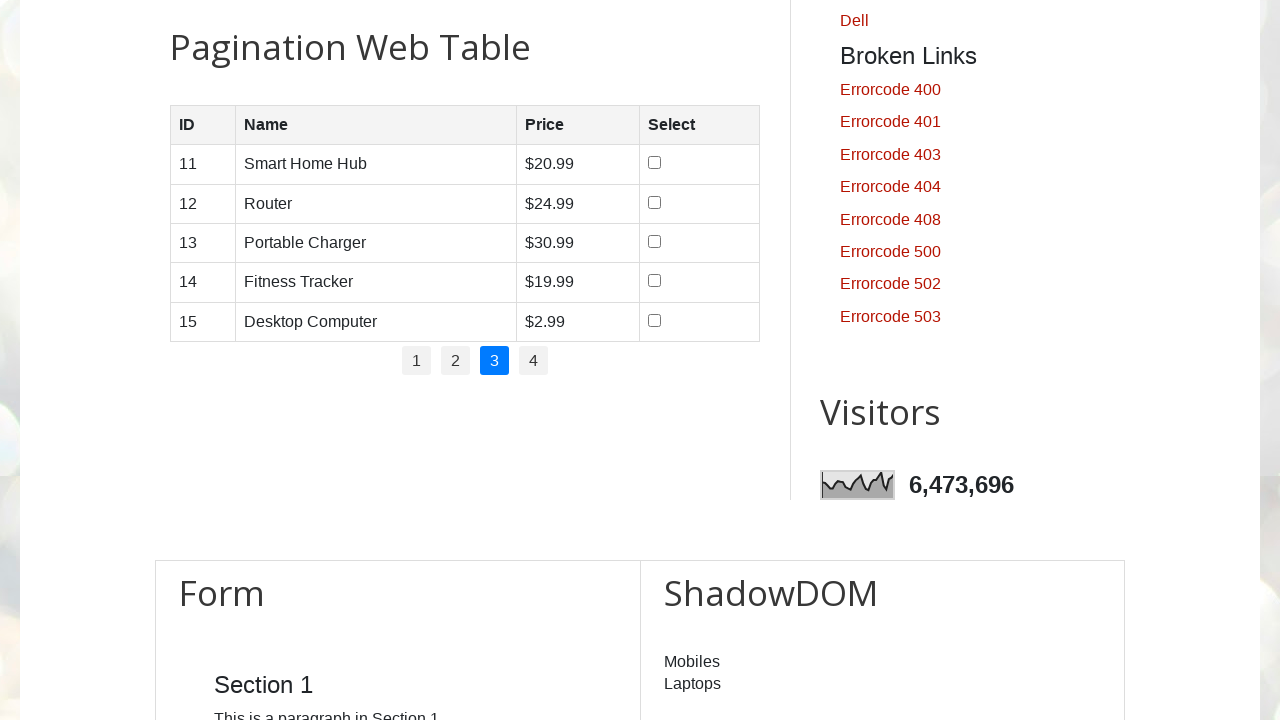

Retrieved price '$20.99' from table row 1 on page 3
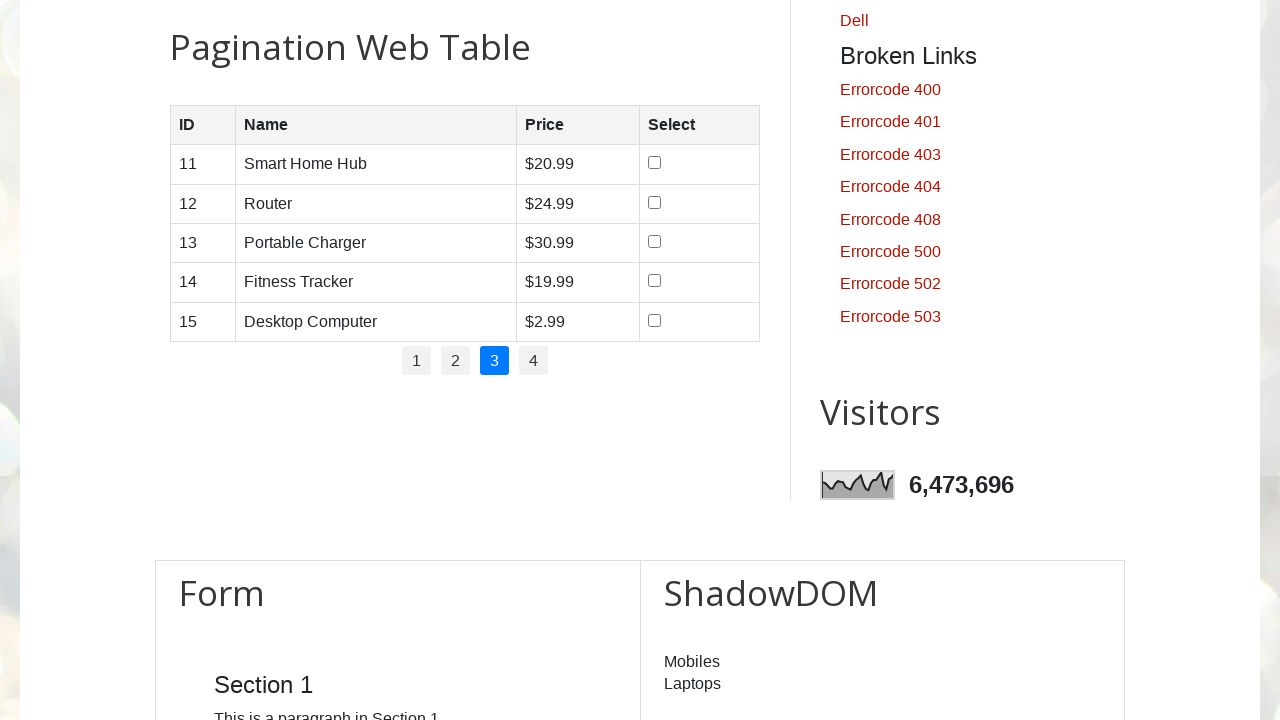

Retrieved price '$20.99' from table row 1 on page 3
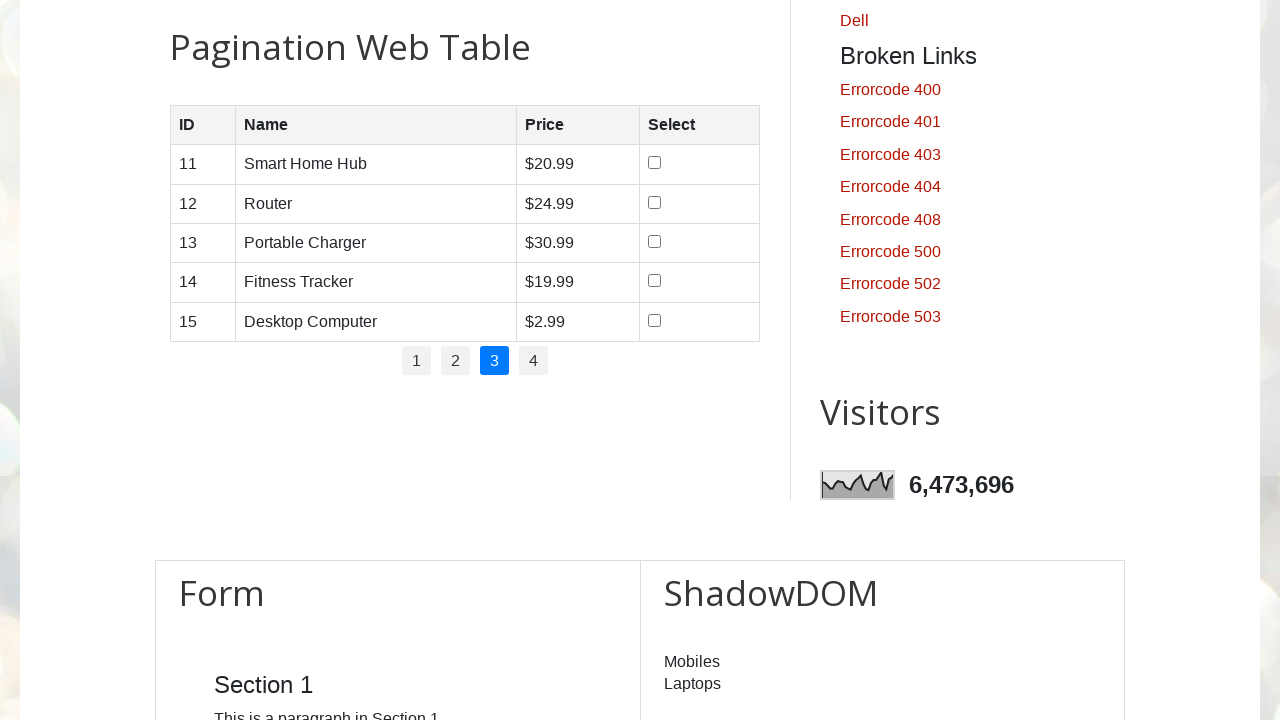

Clicked pagination page 4 at (534, 361) on //ul[@class='pagination']/li[4]
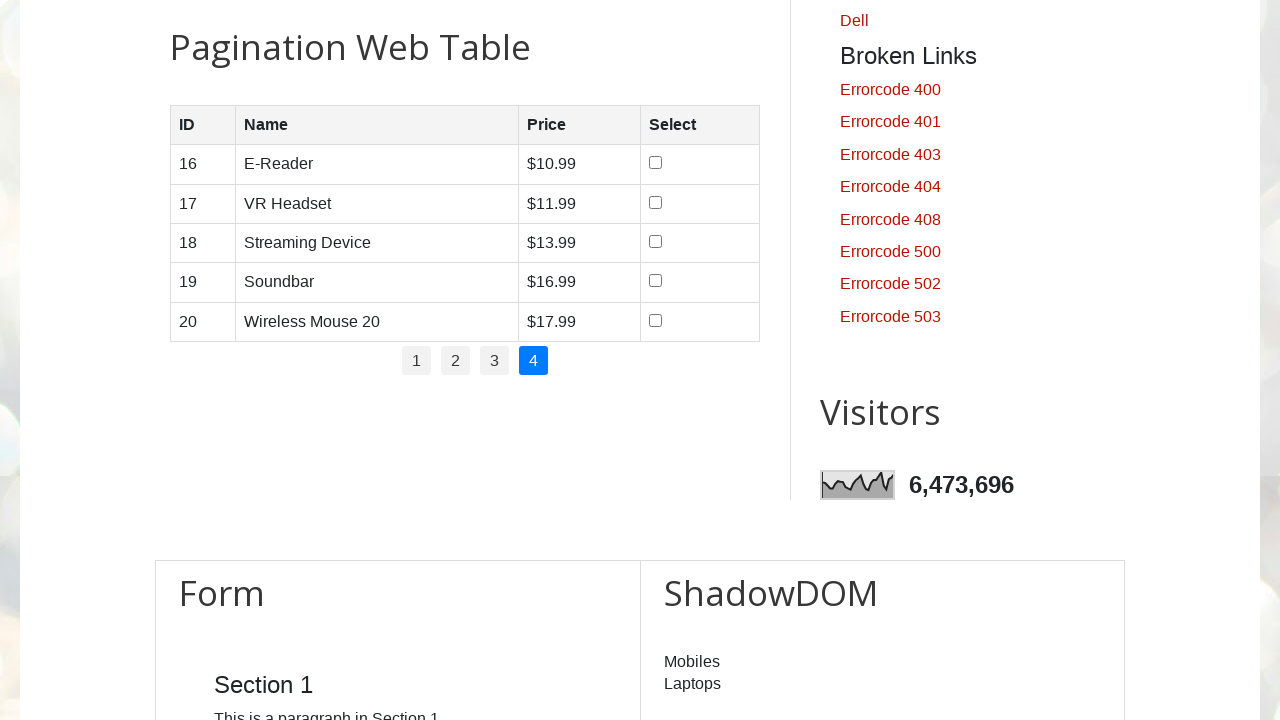

Waited for table to update on page 4
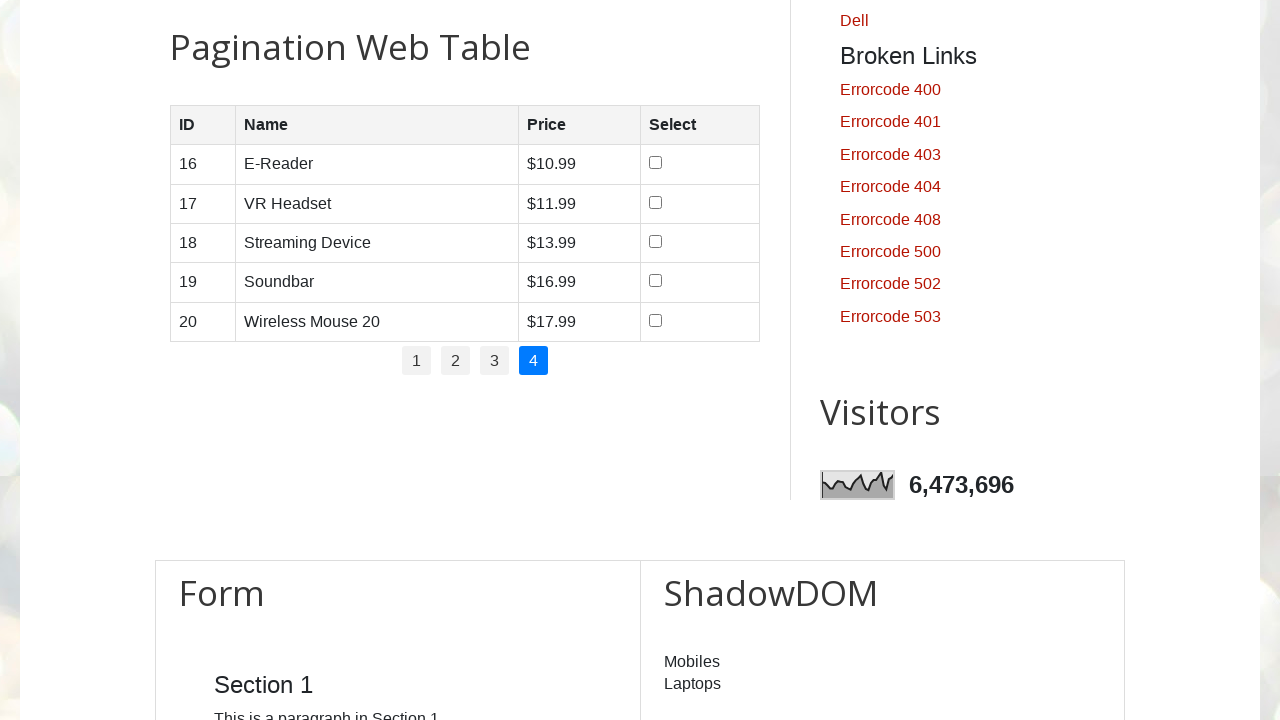

Retrieved price '$10.99' from table row 1 on page 4
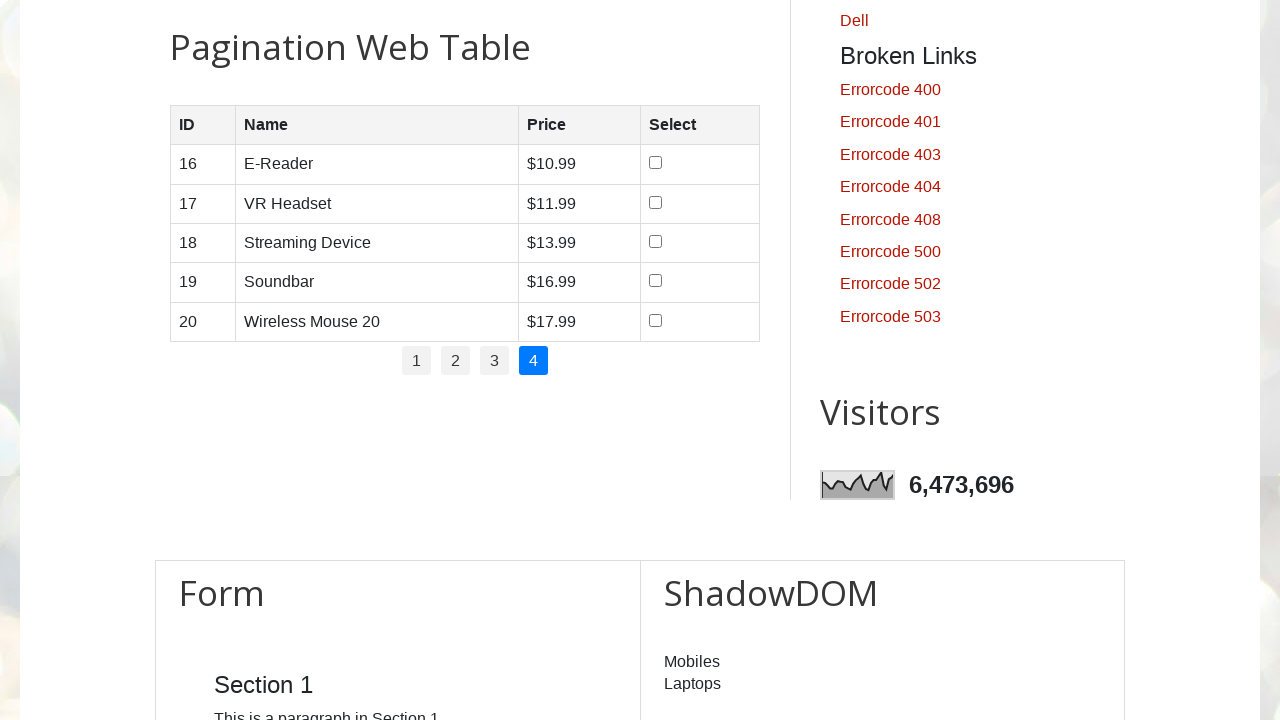

Retrieved price '$10.99' from table row 1 on page 4
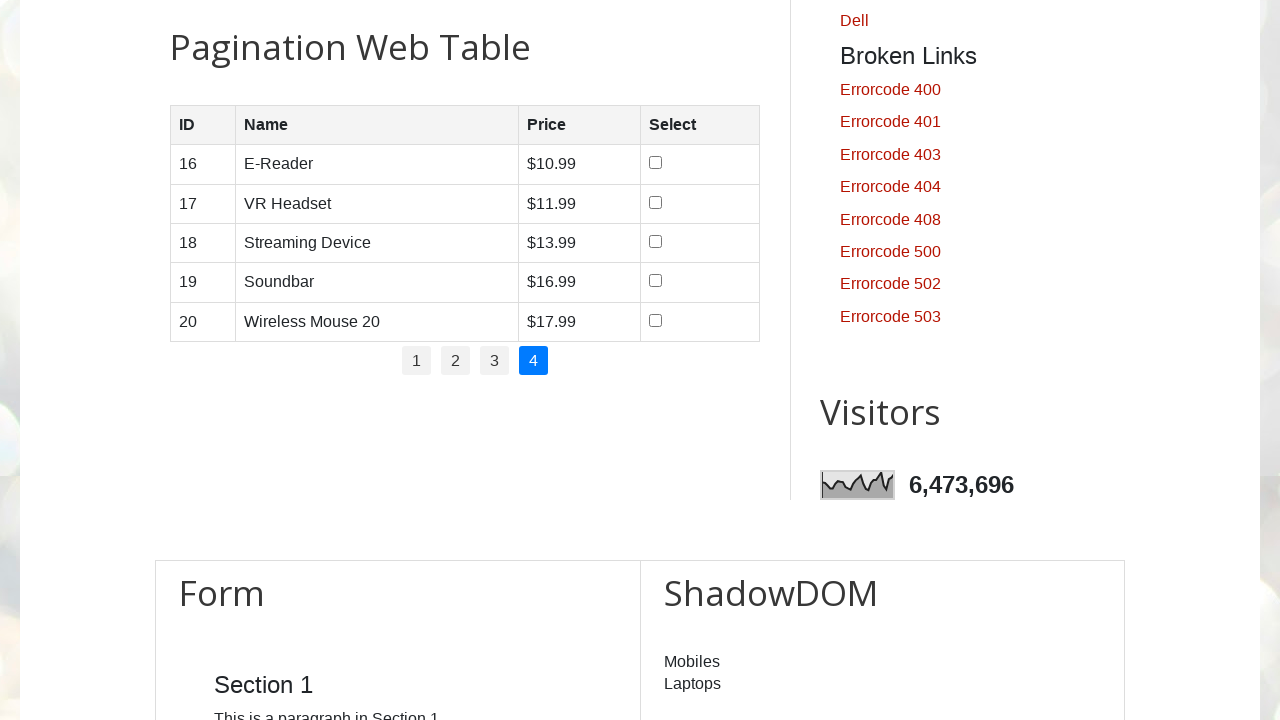

Retrieved price '$10.99' from table row 1 on page 4
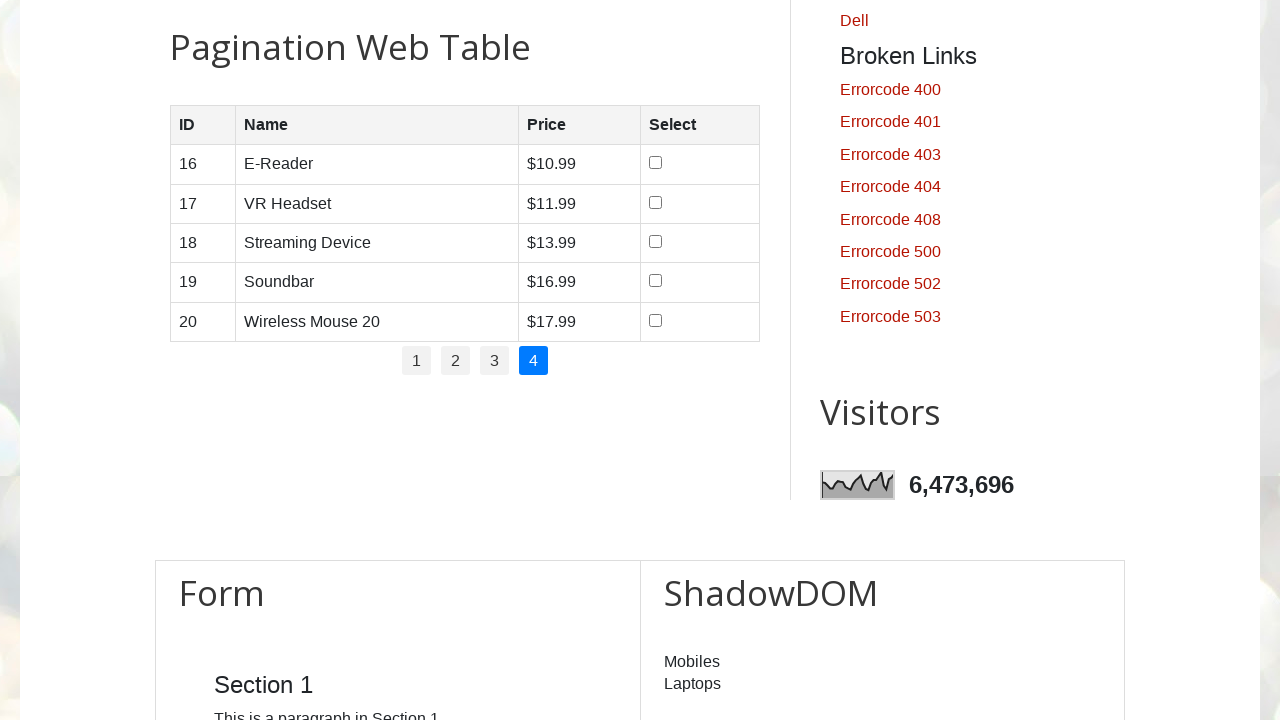

Retrieved price '$10.99' from table row 1 on page 4
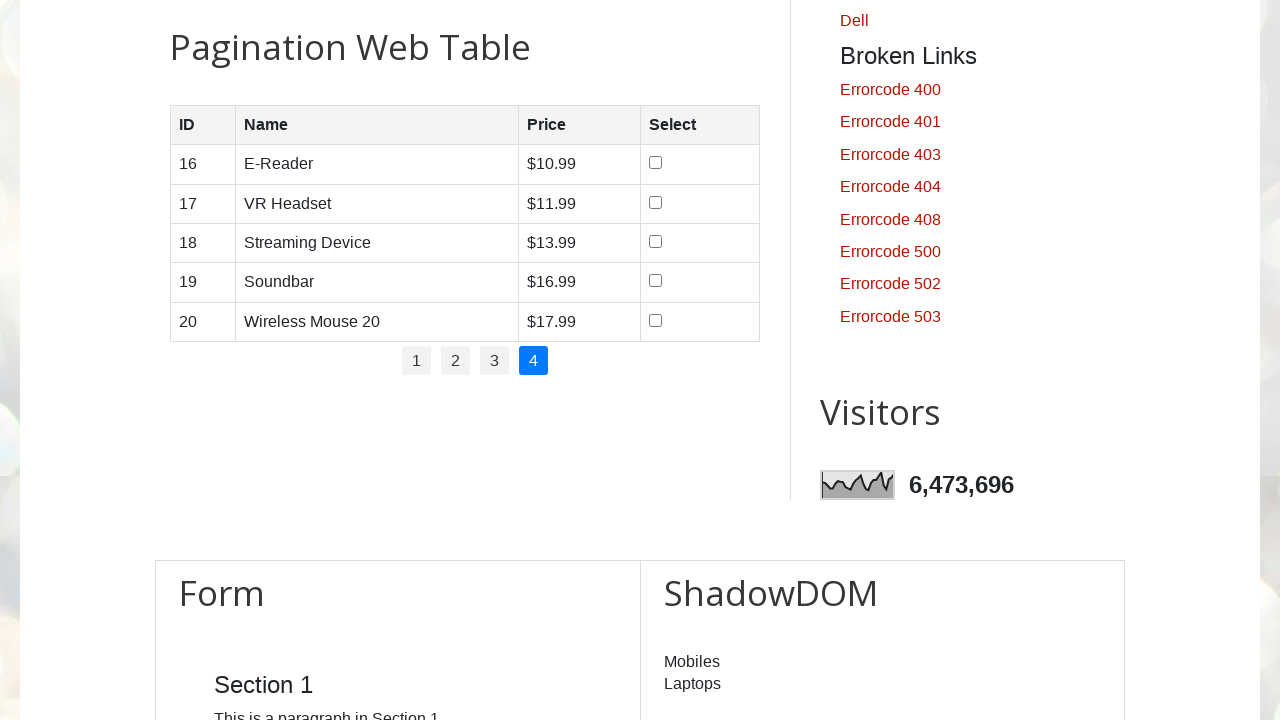

Retrieved price '$10.99' from table row 1 on page 4
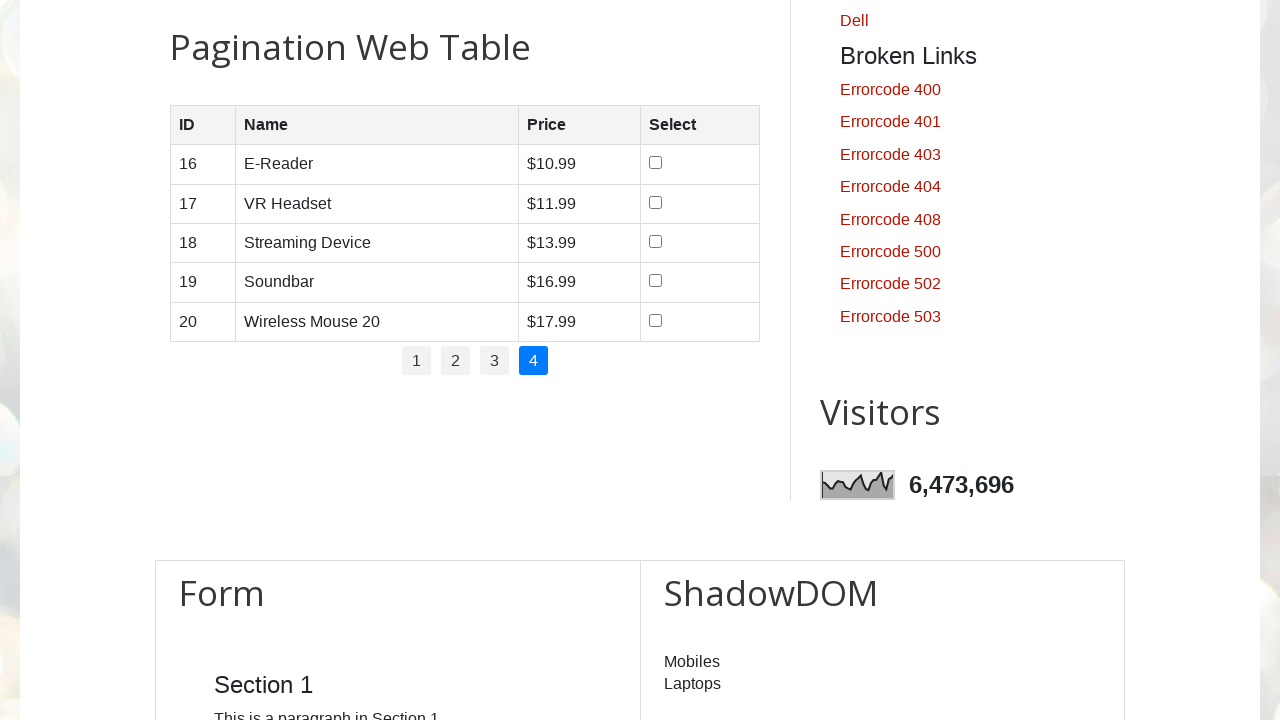

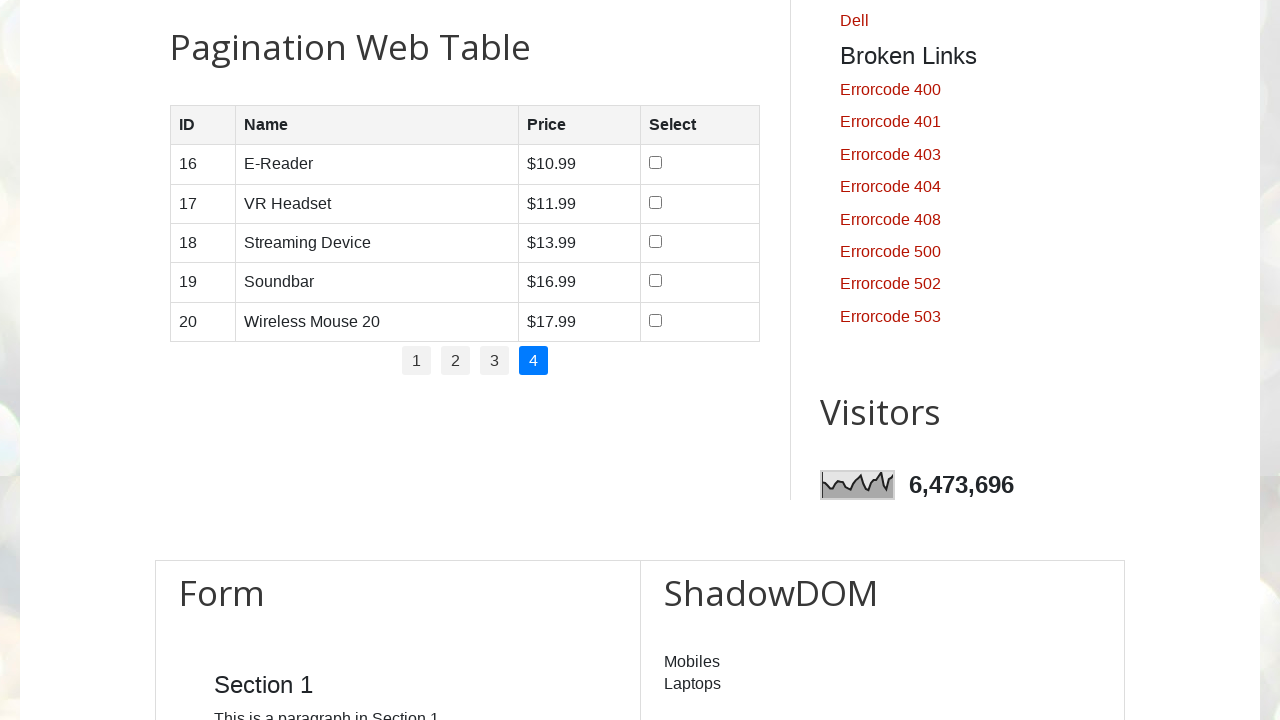